Tests right-click functionality on a button element by performing a context click and verifying that a message appears on the page.

Starting URL: https://demoqa.com/buttons

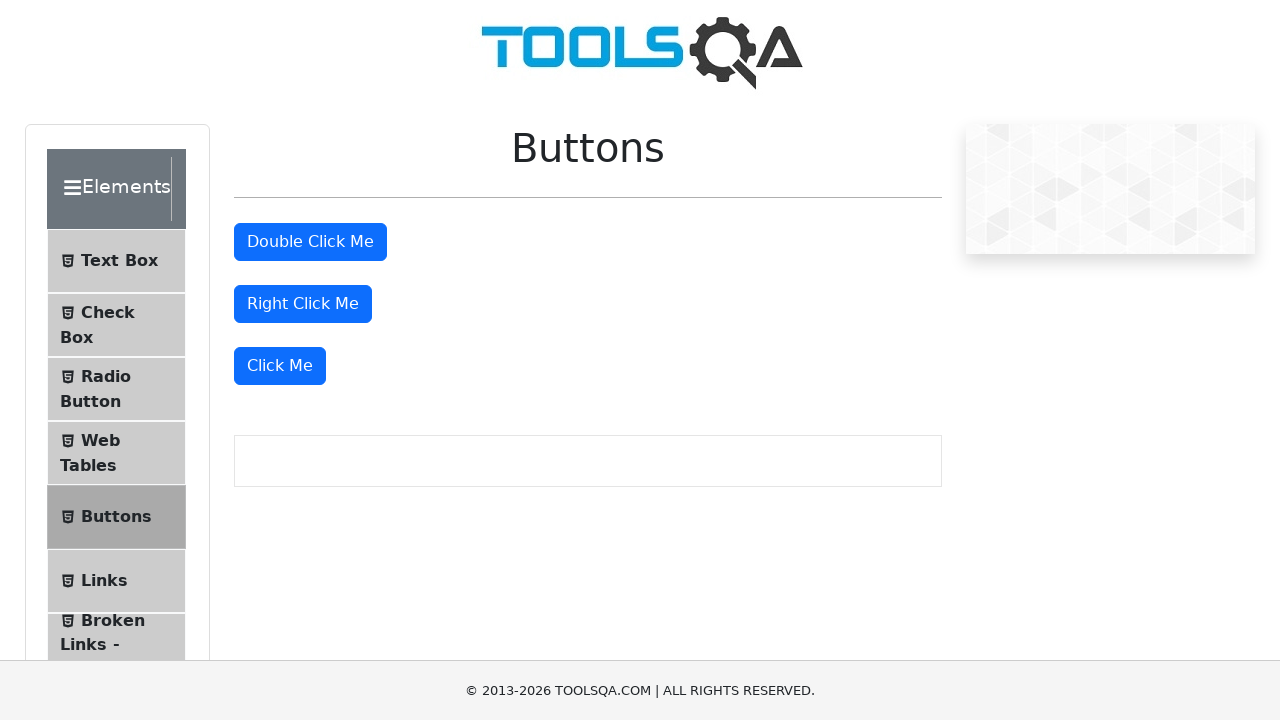

Right-clicked on the 'Right Click Me' button at (303, 304) on #rightClickBtn
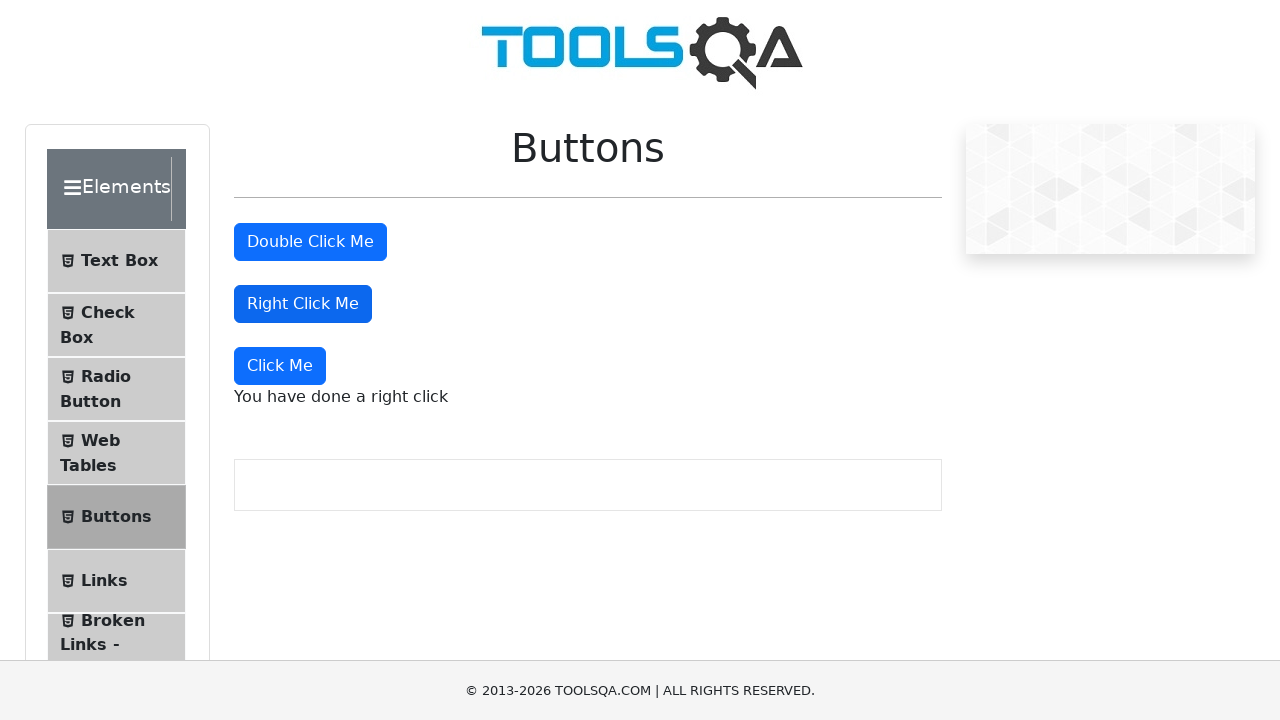

Waited for context menu message to appear
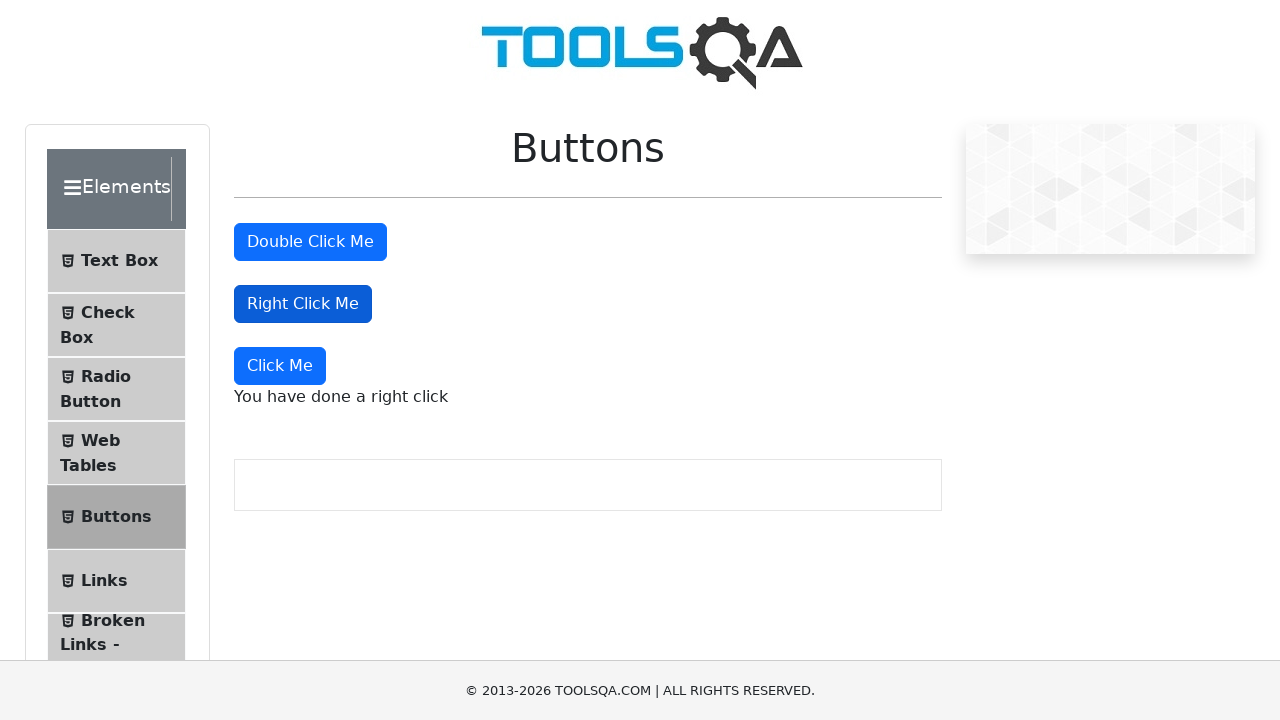

Retrieved context menu message: 'You have done a right click'
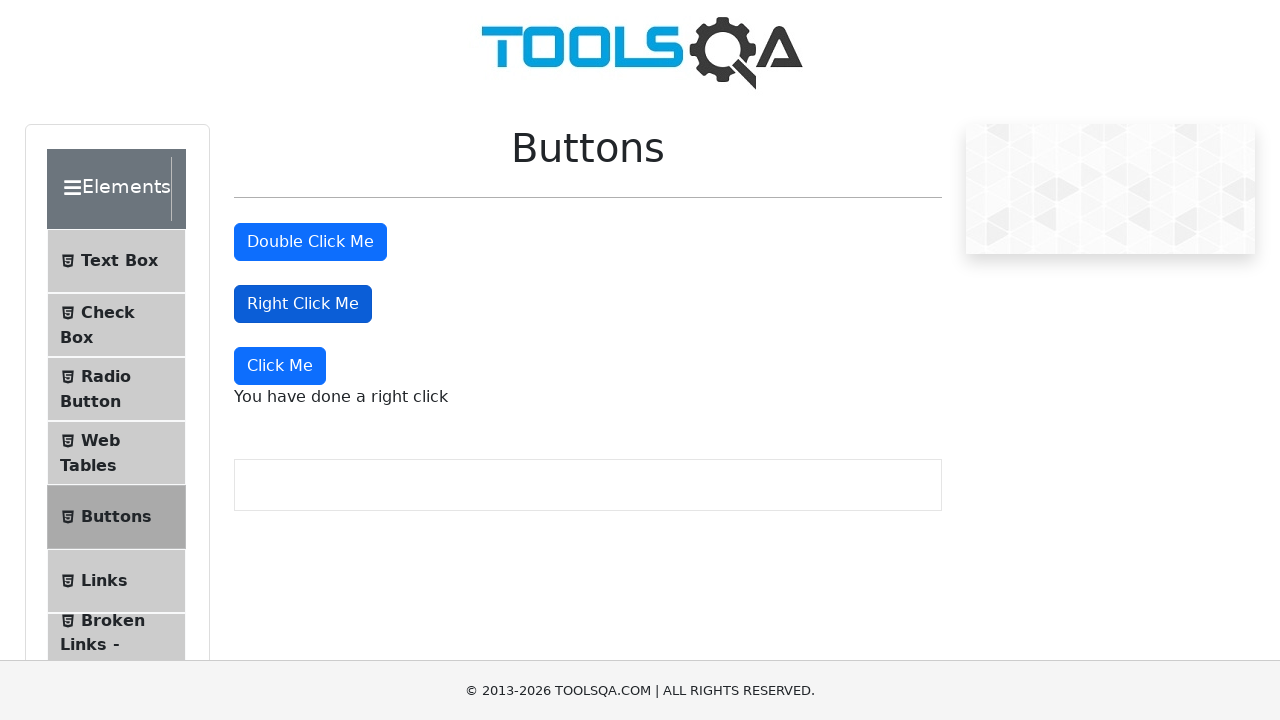

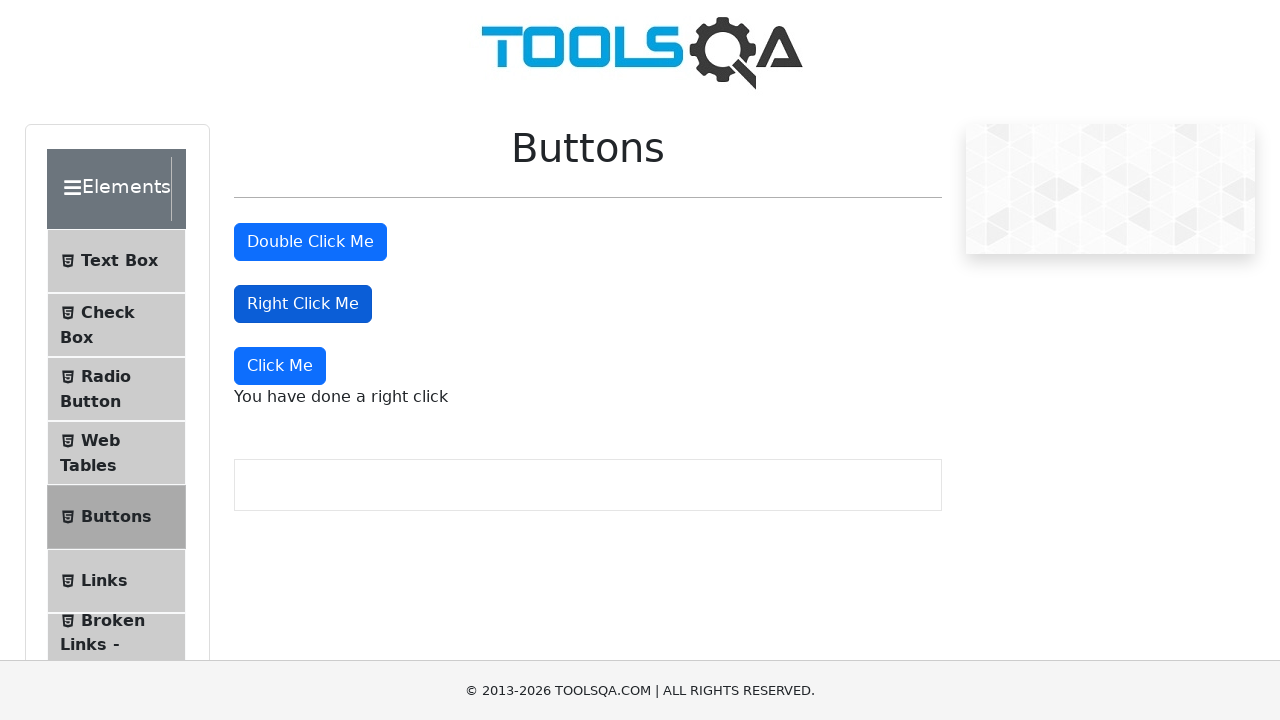